Tests drag and drop by dragging the small circle and dropping it outside the big circle, verifying "Try again!" text appears

Starting URL: https://loopcamp.vercel.app/drag-and-drop-circles.html

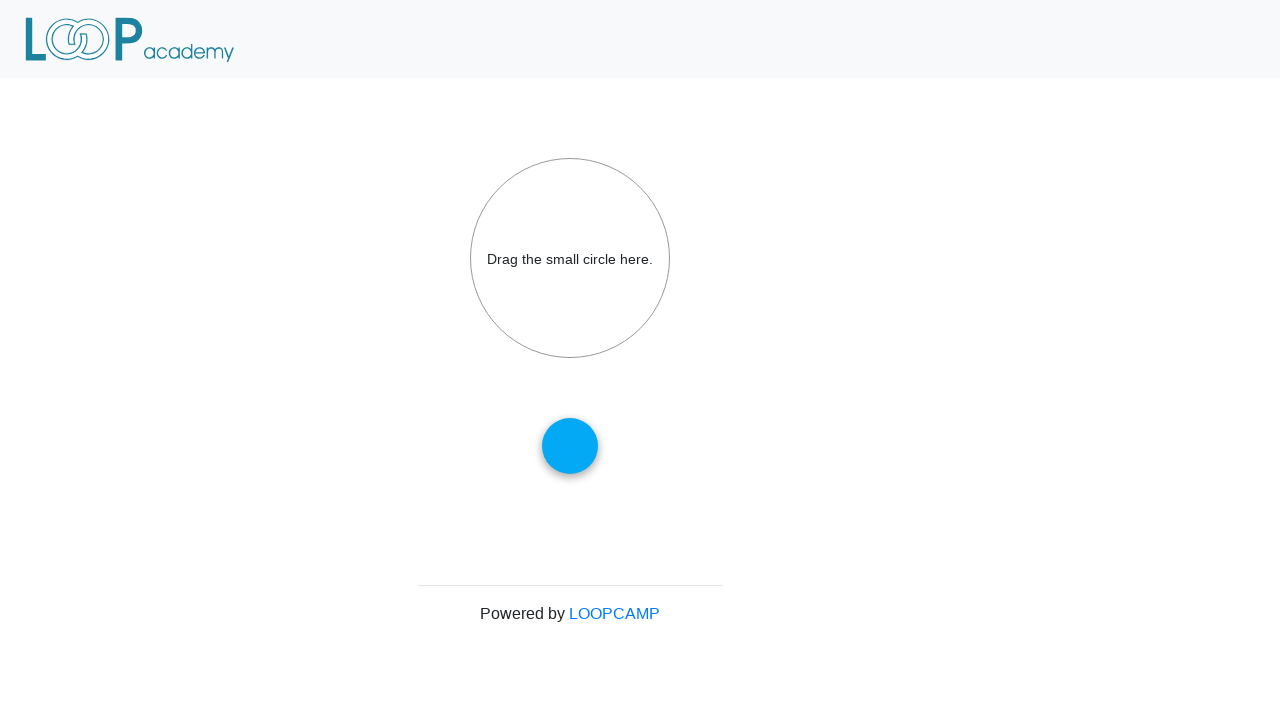

Navigated to drag and drop circles test page
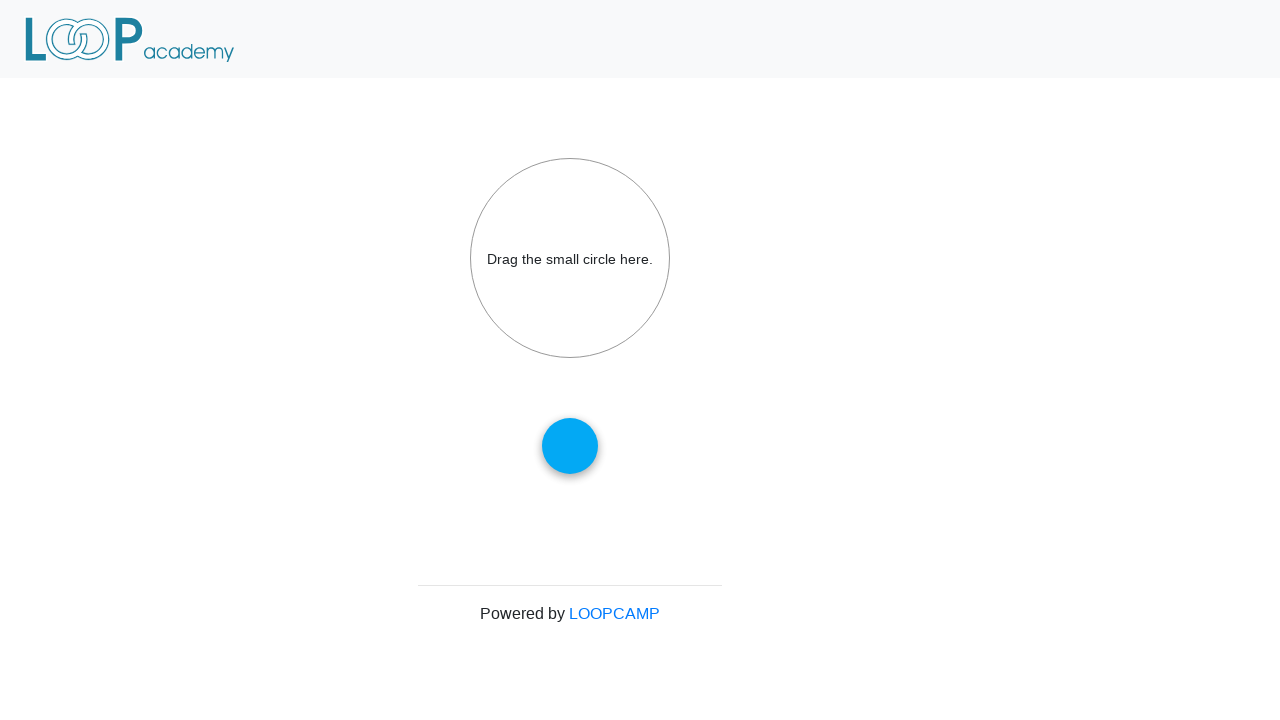

Located the small draggable circle
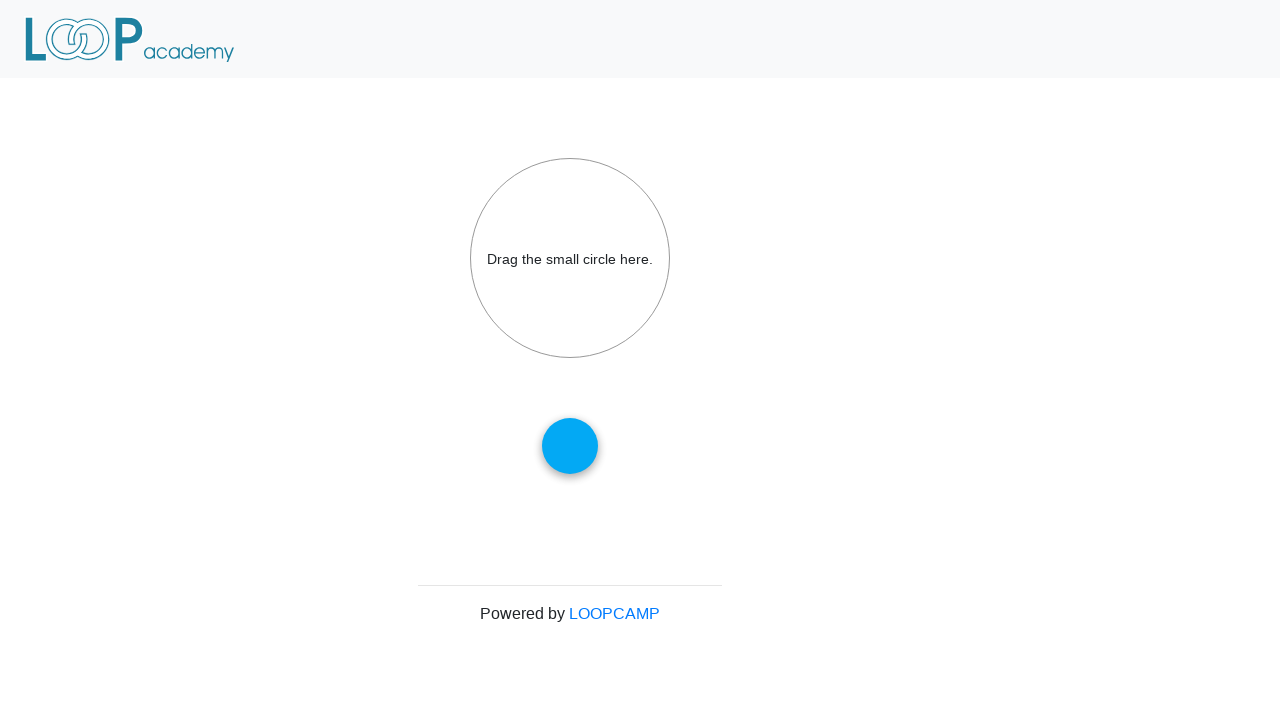

Located the big drop target circle
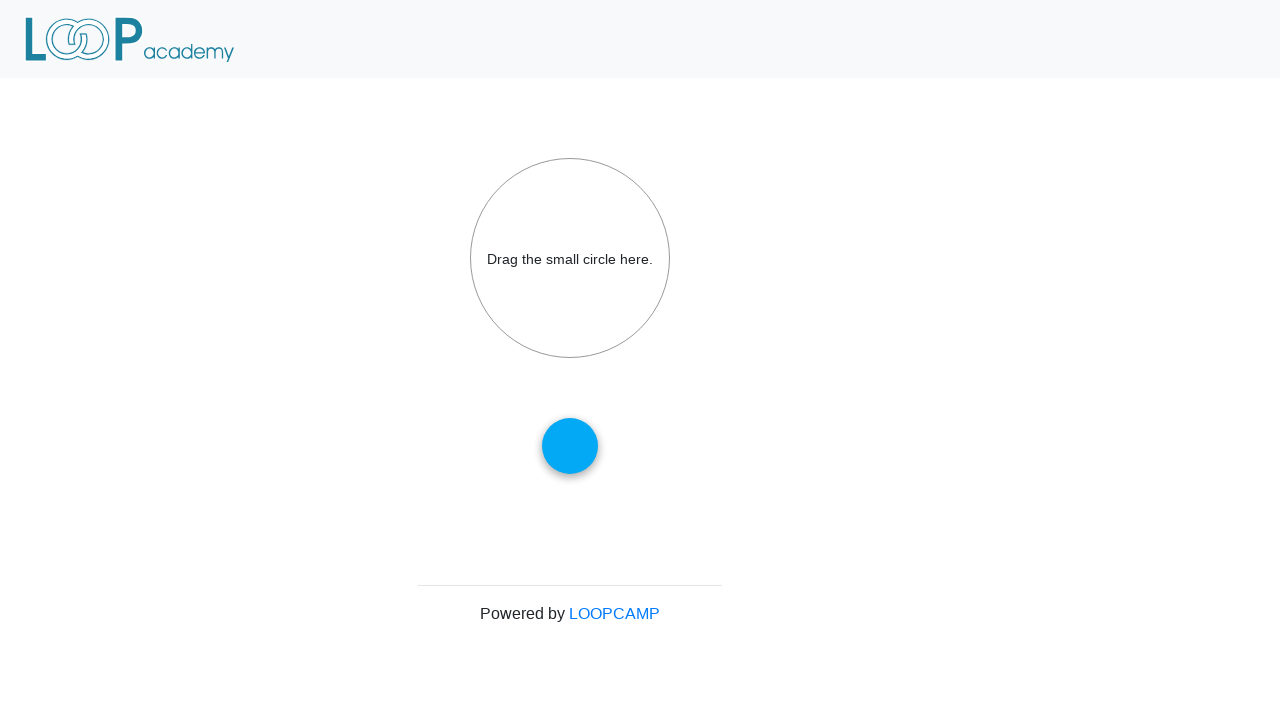

Retrieved bounding box of small circle
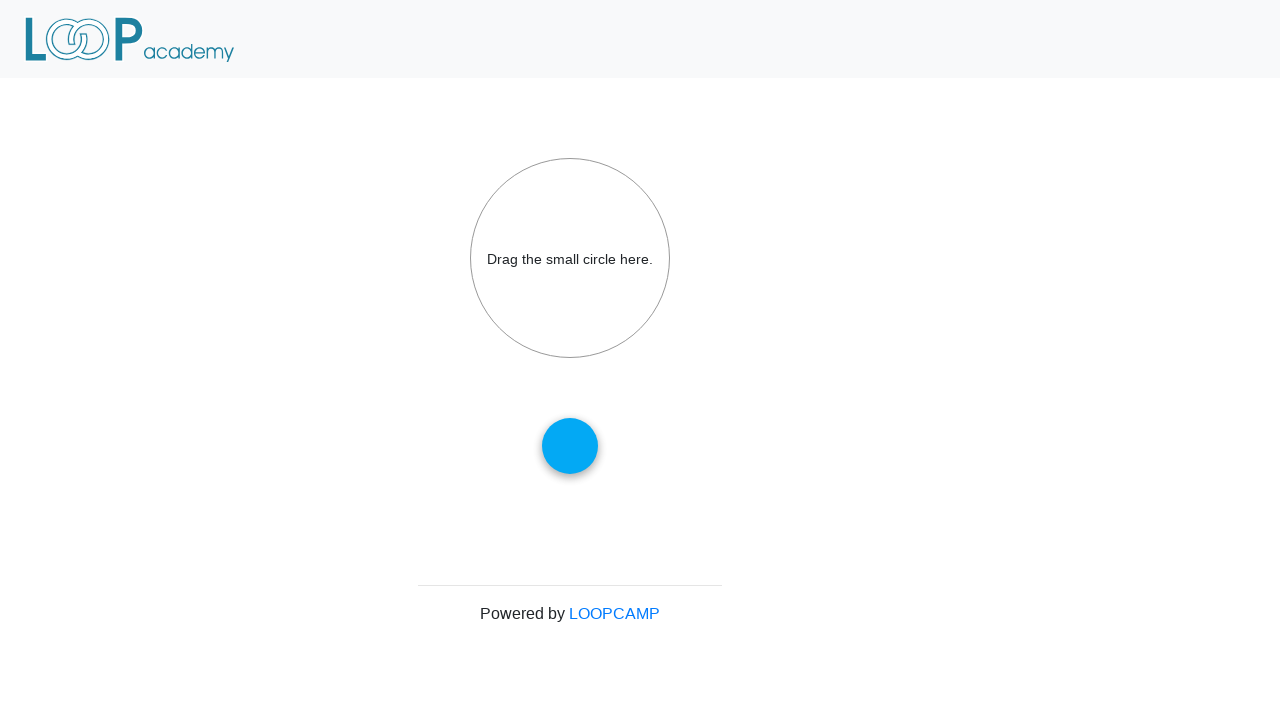

Calculated center position of small circle
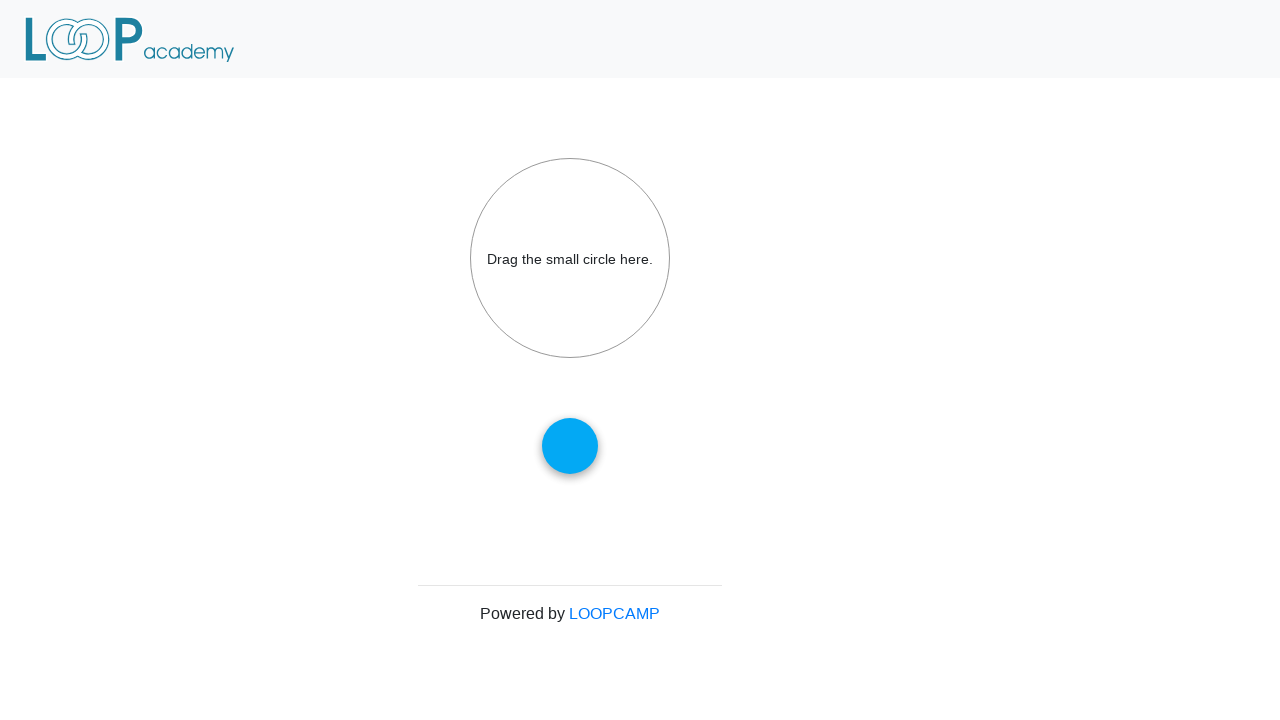

Moved mouse to center of small circle at (570, 446)
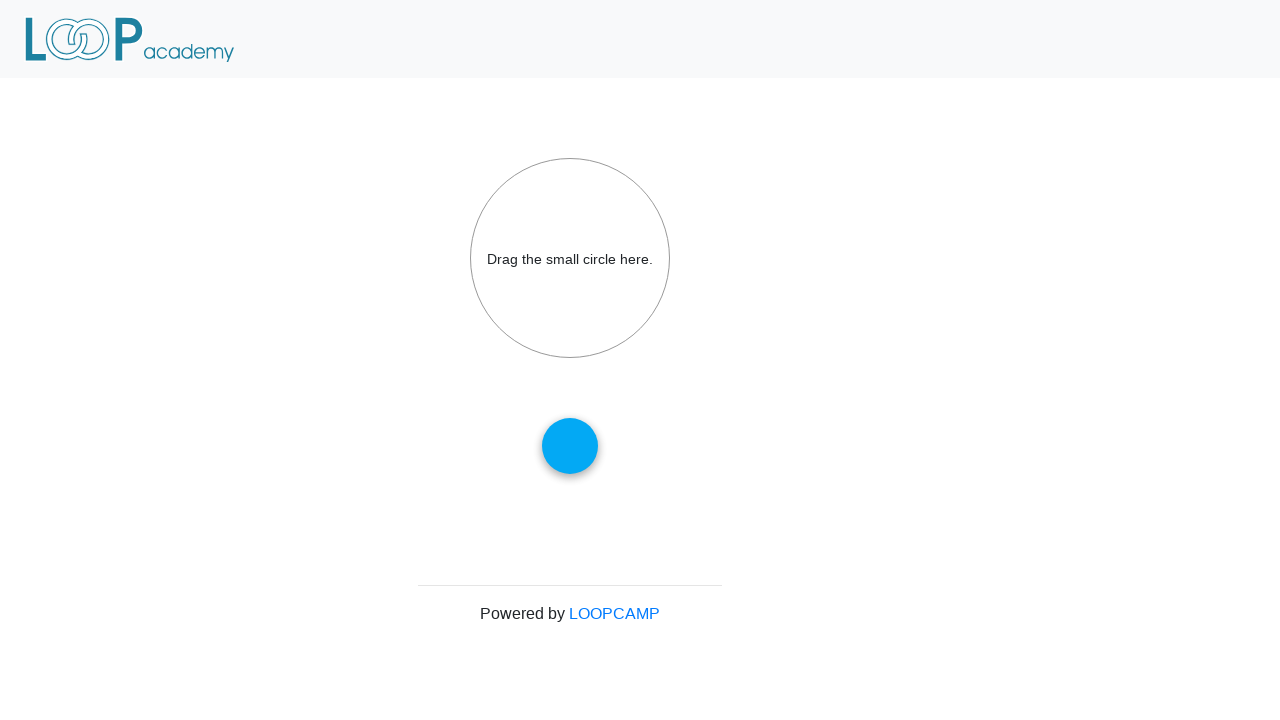

Pressed mouse button down to start drag at (570, 446)
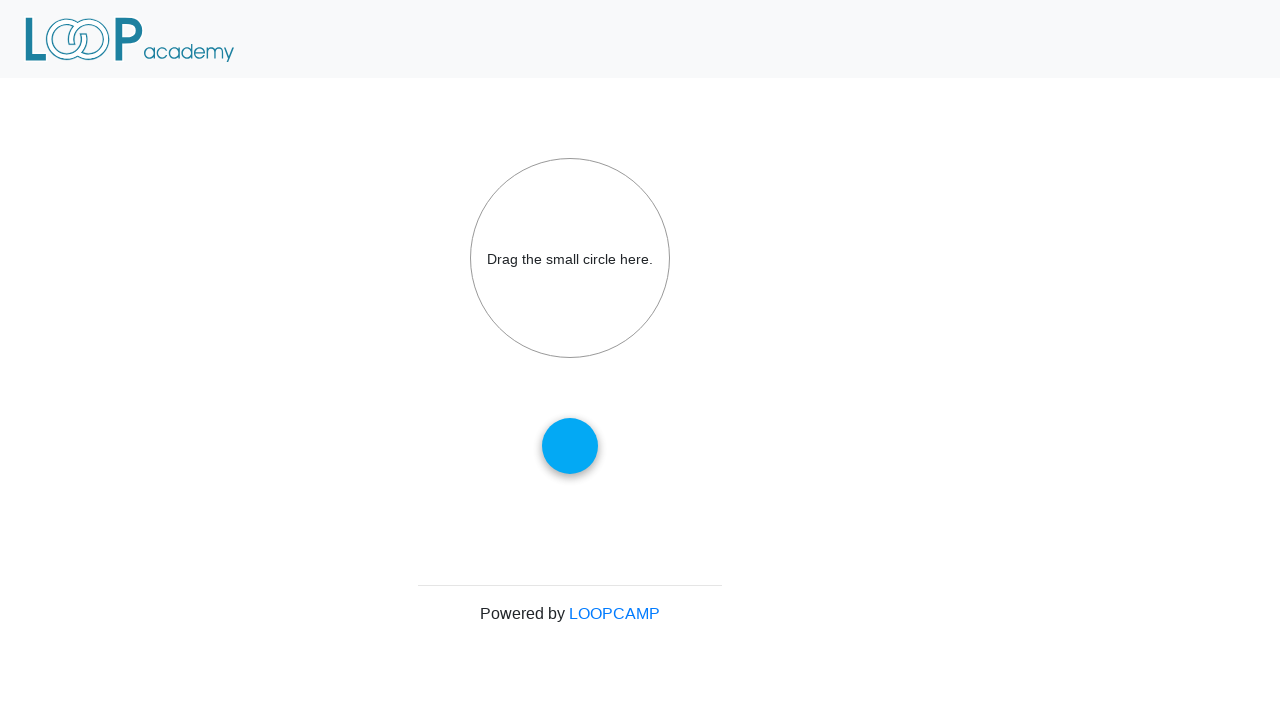

Dragged small circle 100 pixels right and down (outside big circle) at (670, 546)
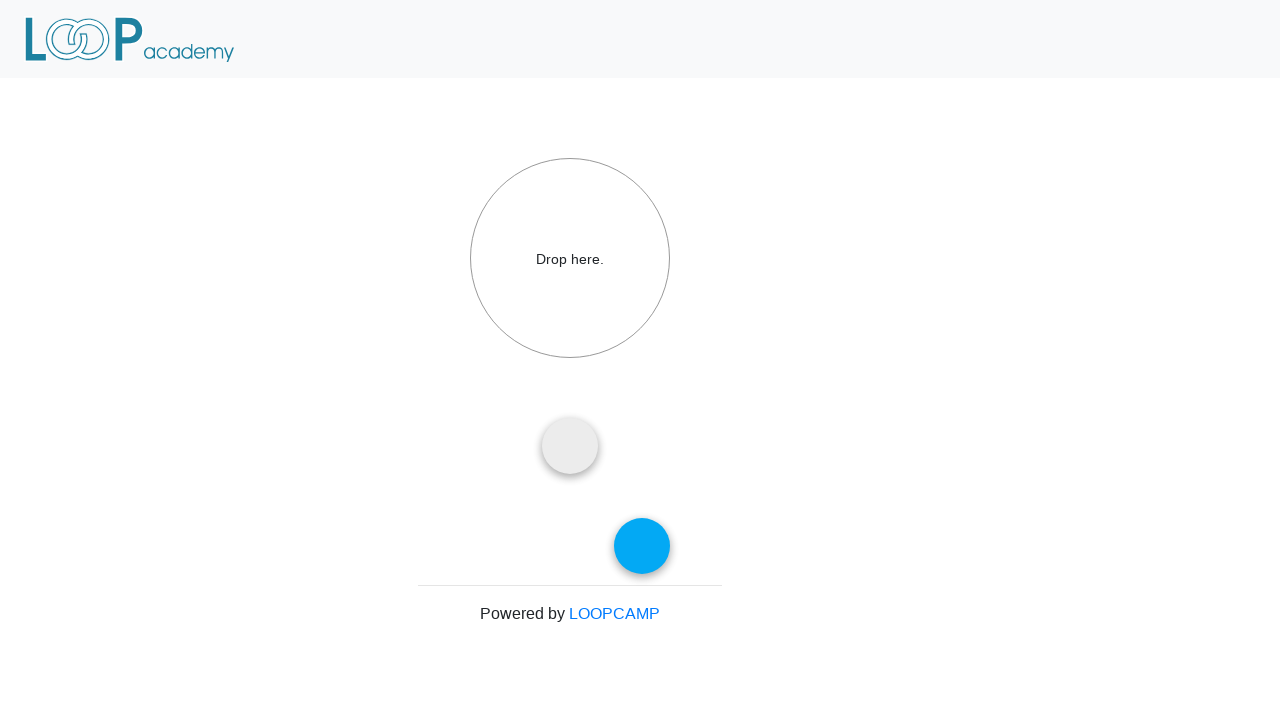

Released mouse button to drop the small circle outside the big circle at (670, 546)
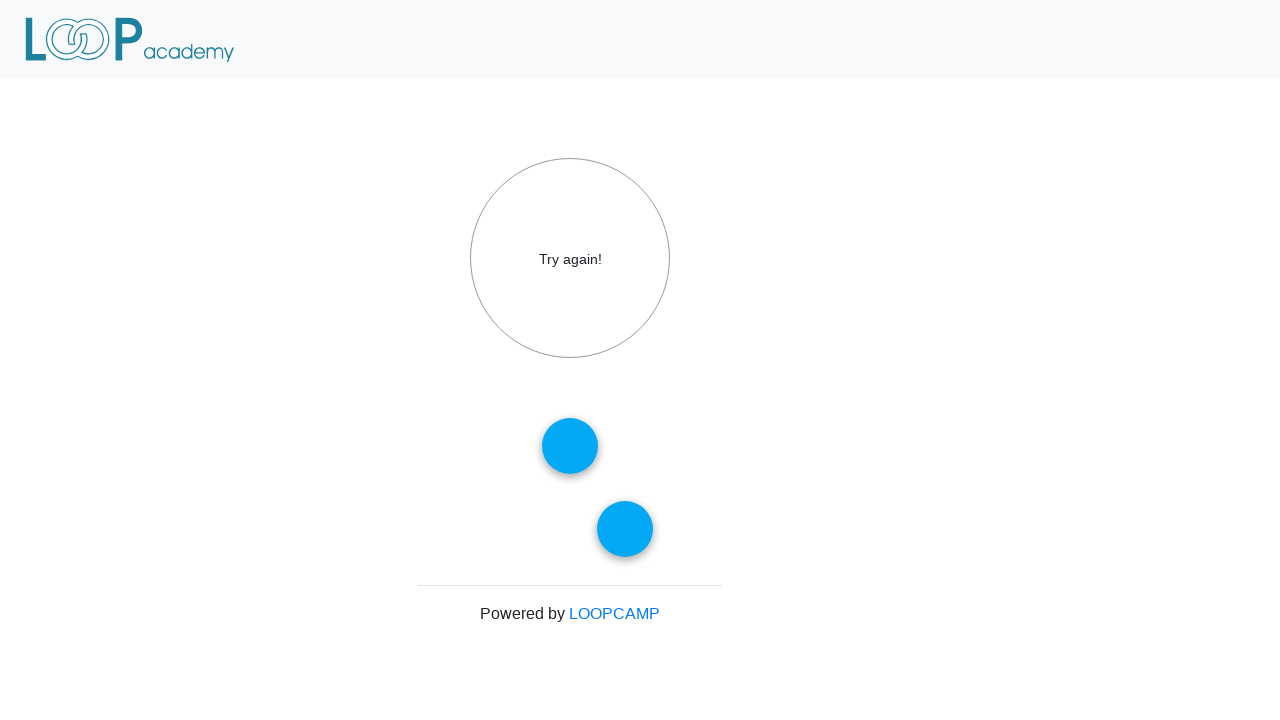

Verified 'Try again!' text appears in big circle after failed drop
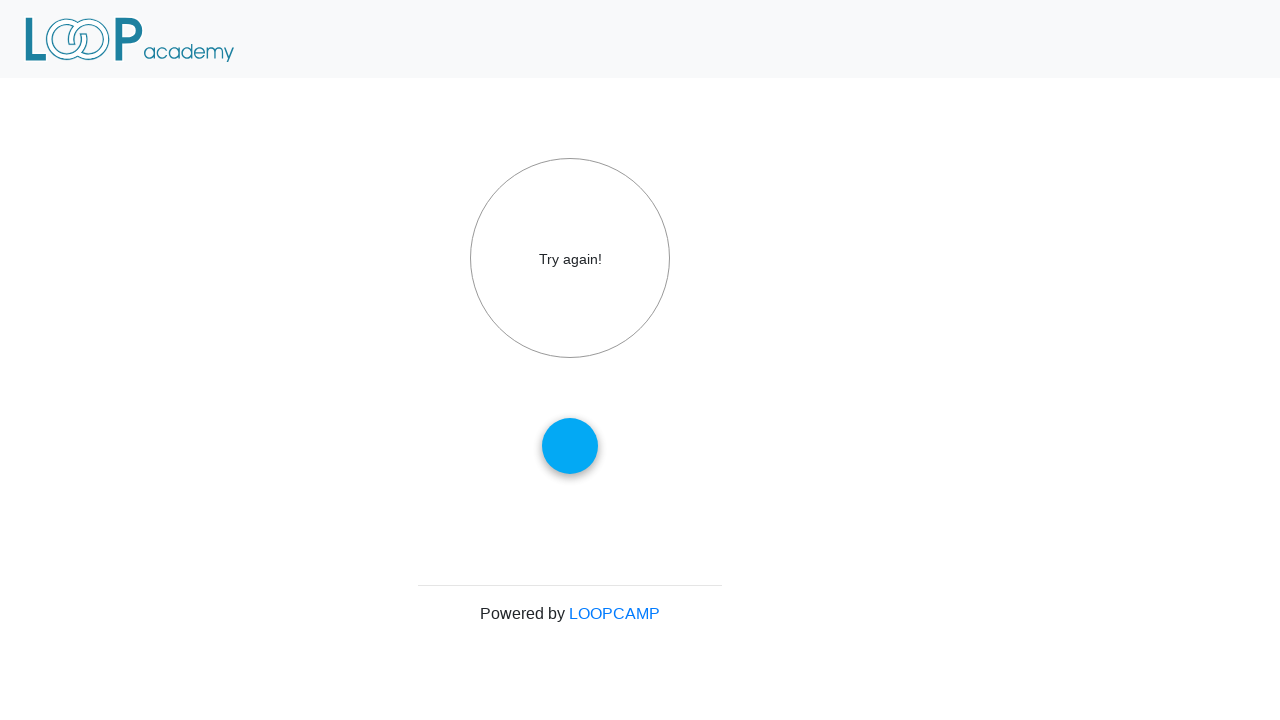

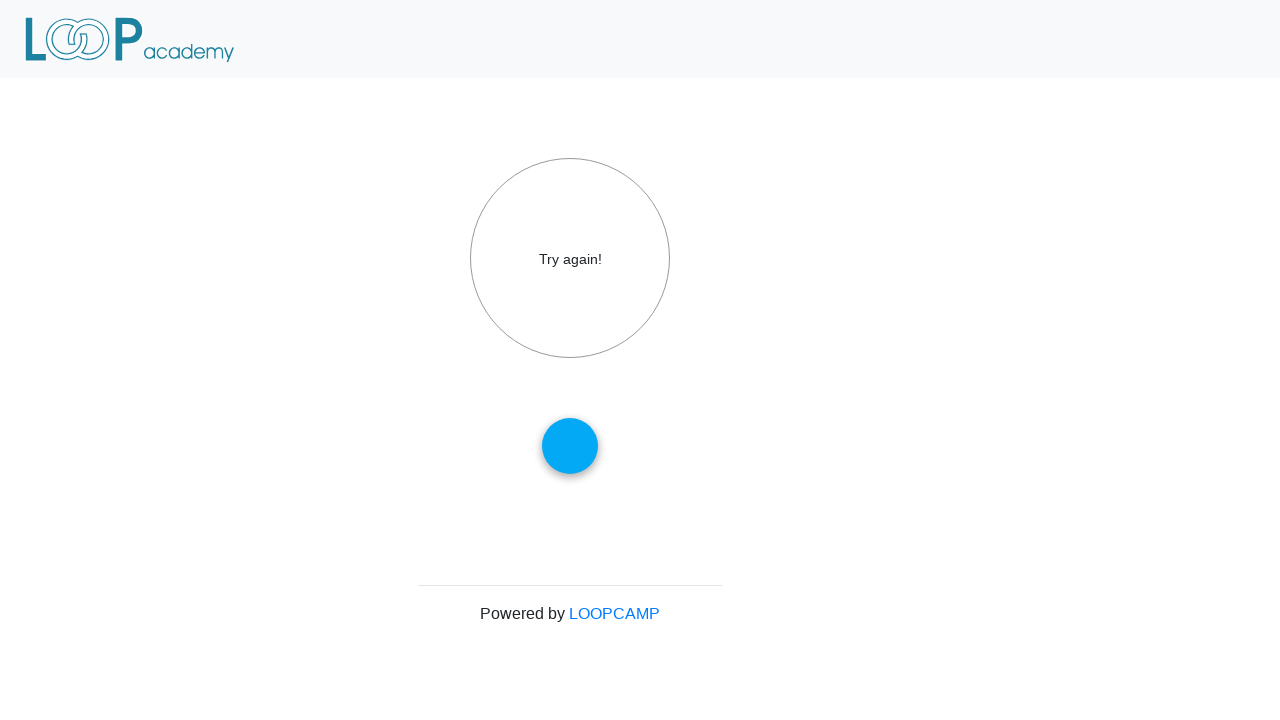